Tests dynamic loading by clicking a button and verifying the text that appears after loading completes

Starting URL: https://automationfc.github.io/dynamic-loading/

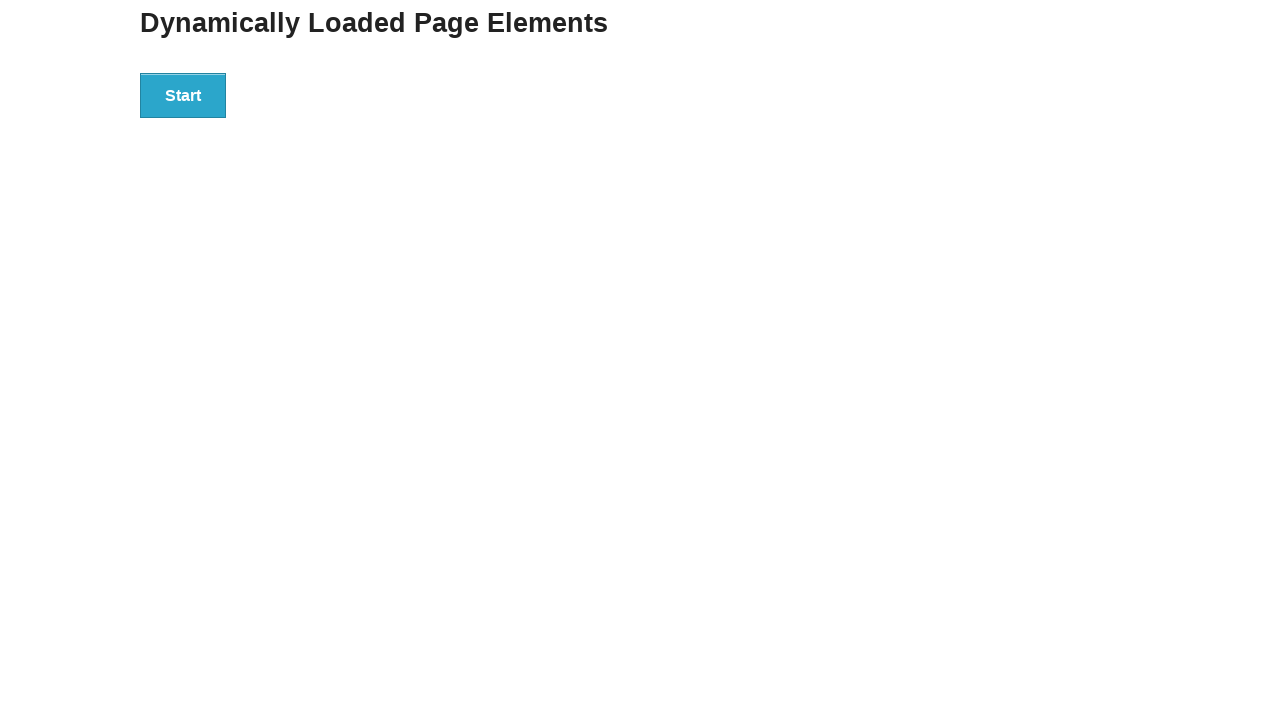

Clicked start button to trigger dynamic loading at (183, 95) on div#start>button
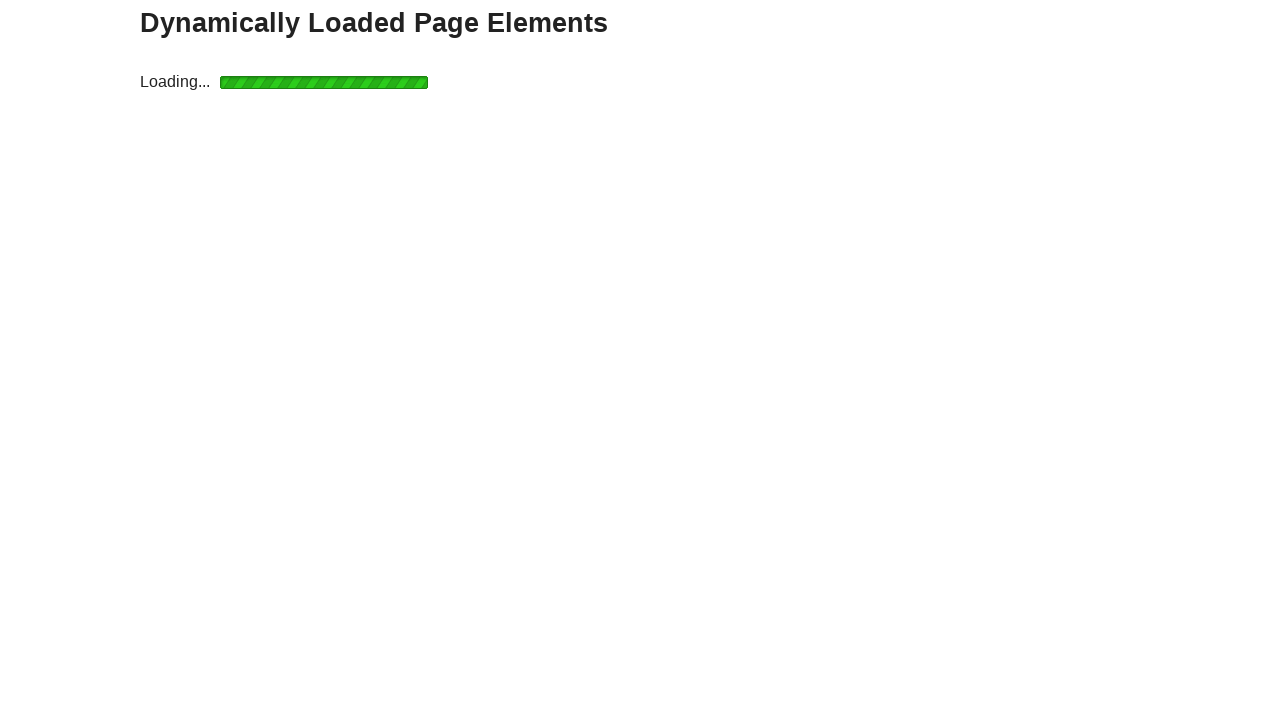

Waited for loading to complete and finish text element appeared
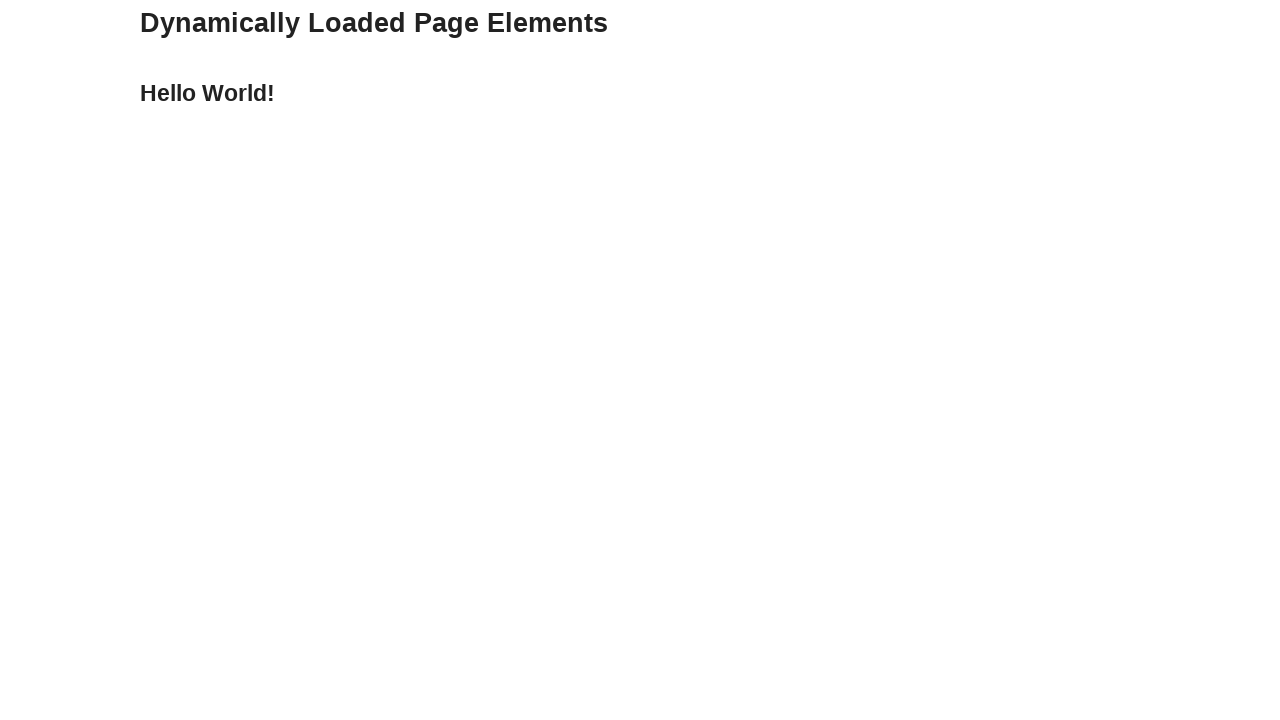

Verified that finish text displays 'Hello World!'
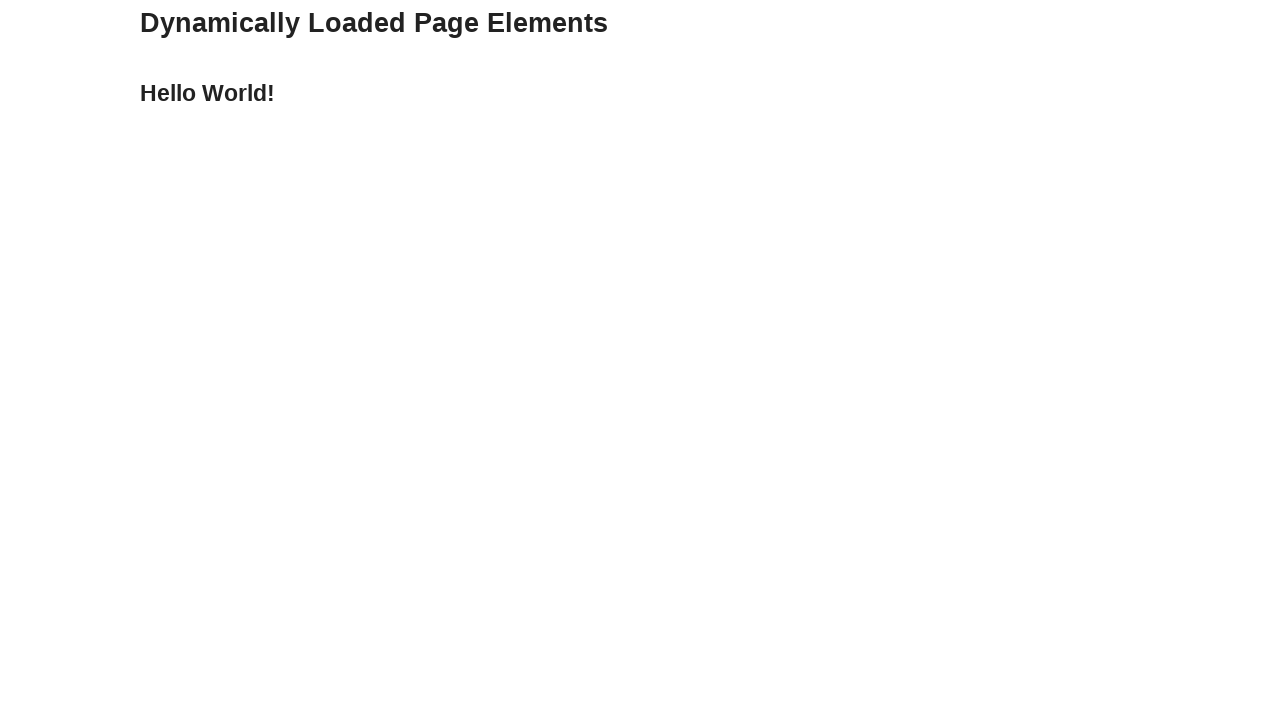

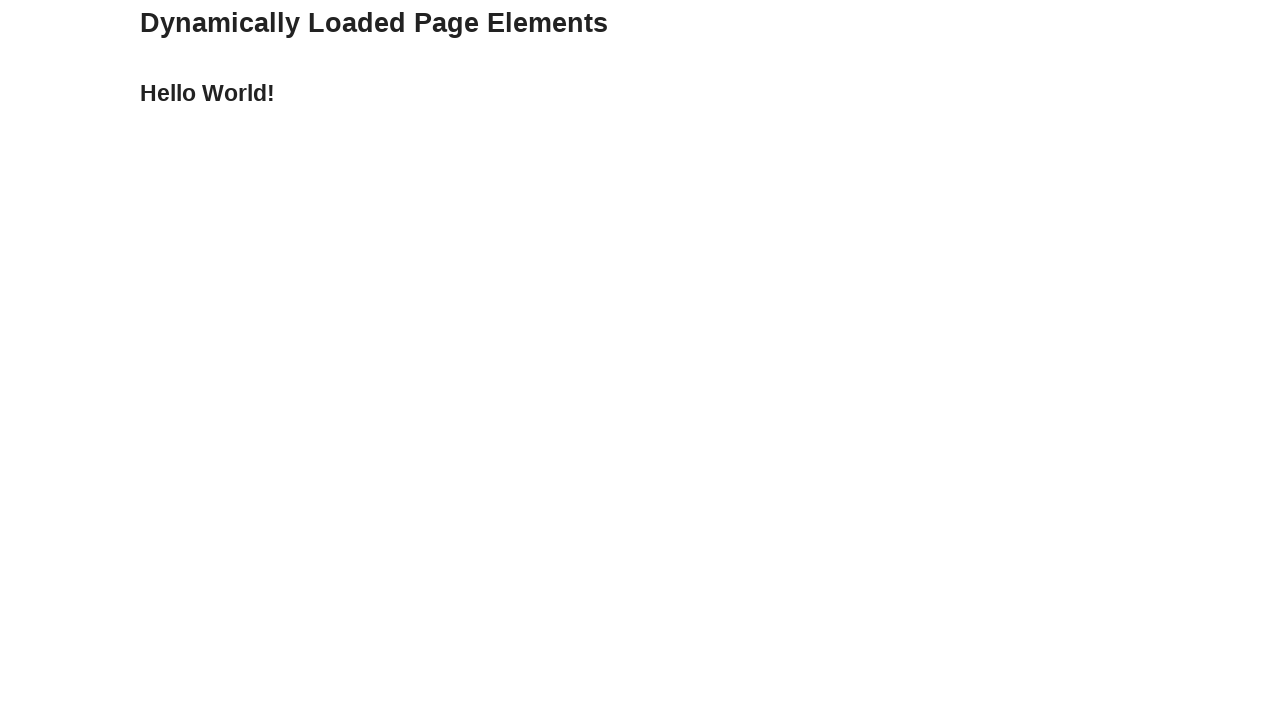